Tests that clicking the home button in the breadcrumb navigation redirects to the main page

Starting URL: https://webdriver.io/docs/gettingstarted

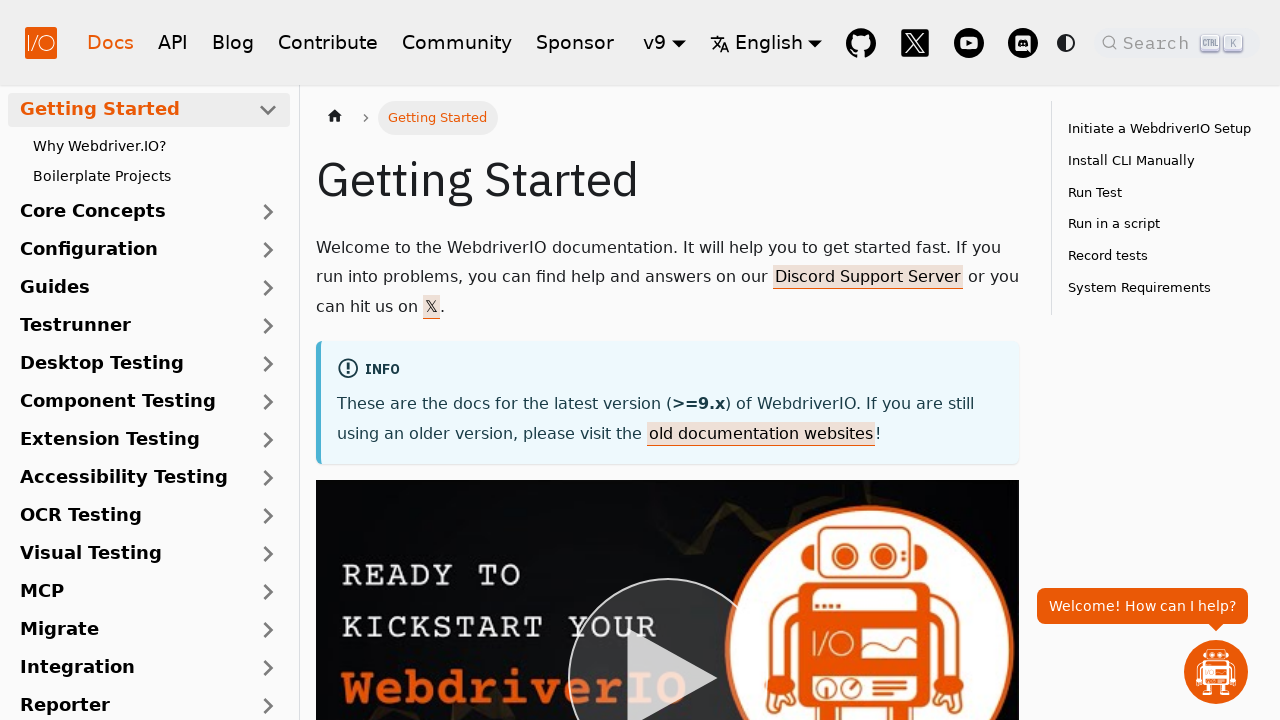

Clicked home button in breadcrumb navigation at (335, 118) on nav.theme-doc-breadcrumbs a[href='/']
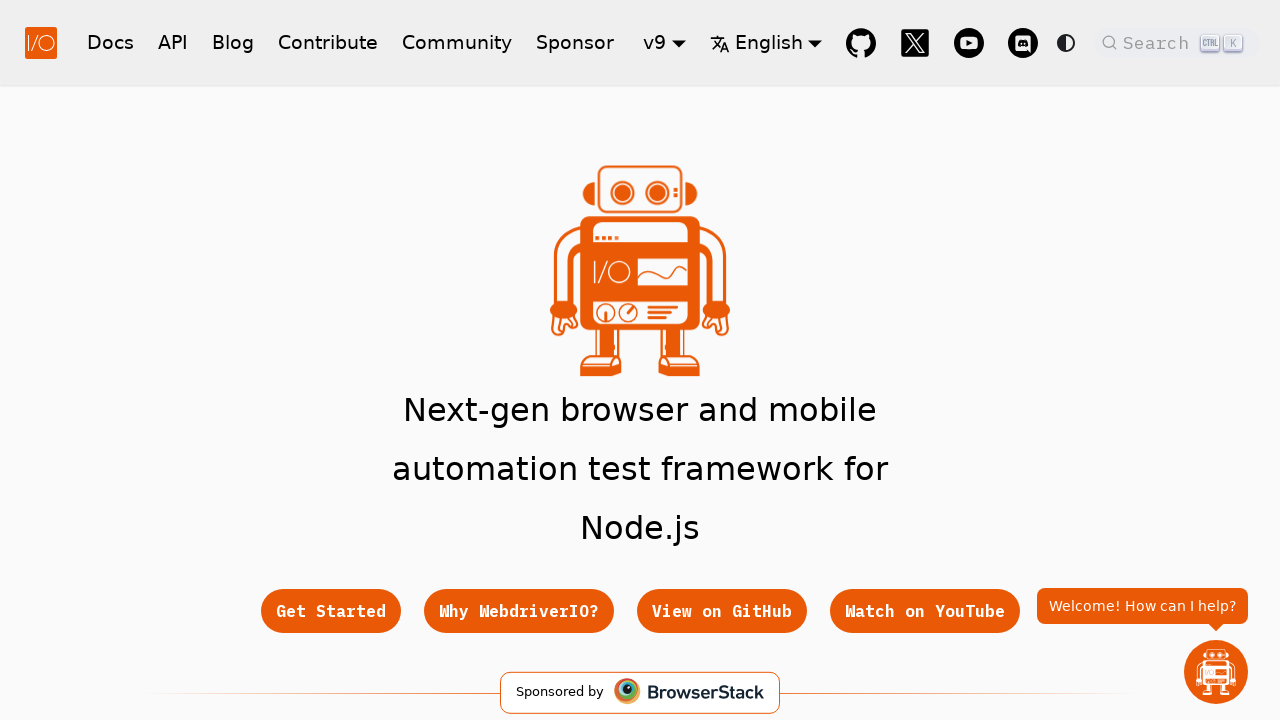

Verified that page redirected to main page (https://webdriver.io/)
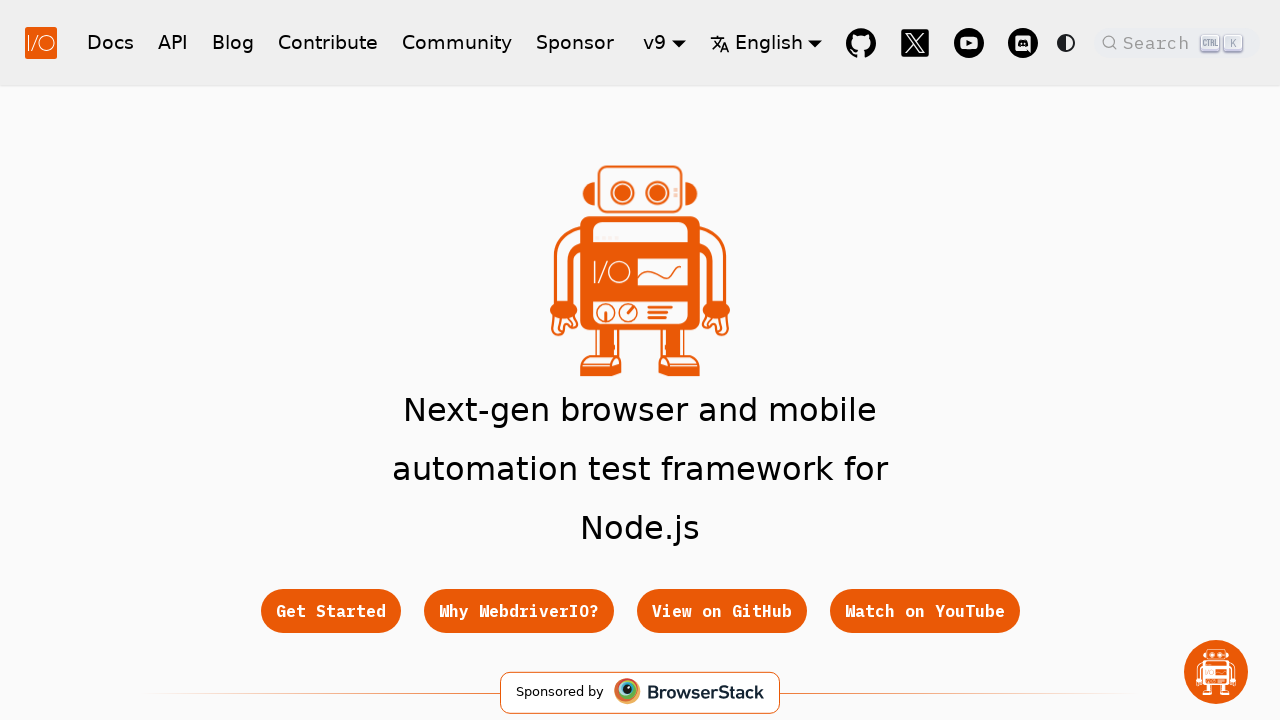

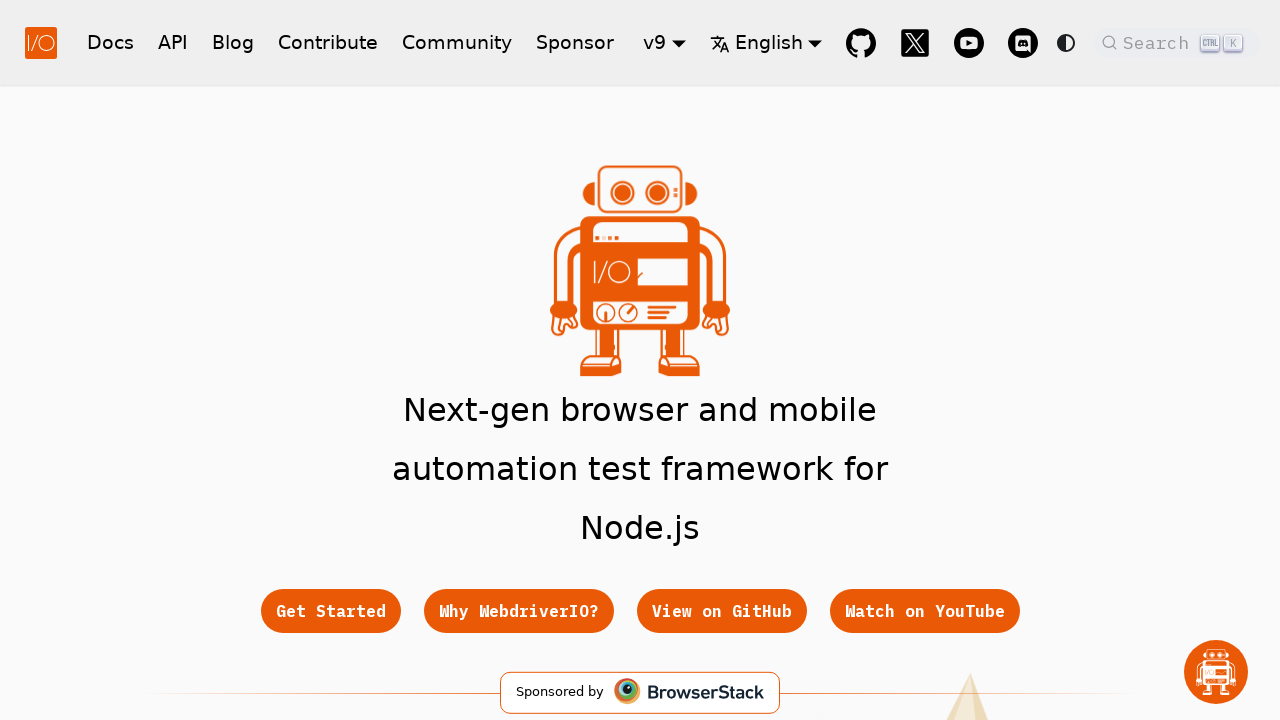